Tests nested frame navigation by clicking on the Nested Frames link and switching between different frames to access their content

Starting URL: https://the-internet.herokuapp.com/

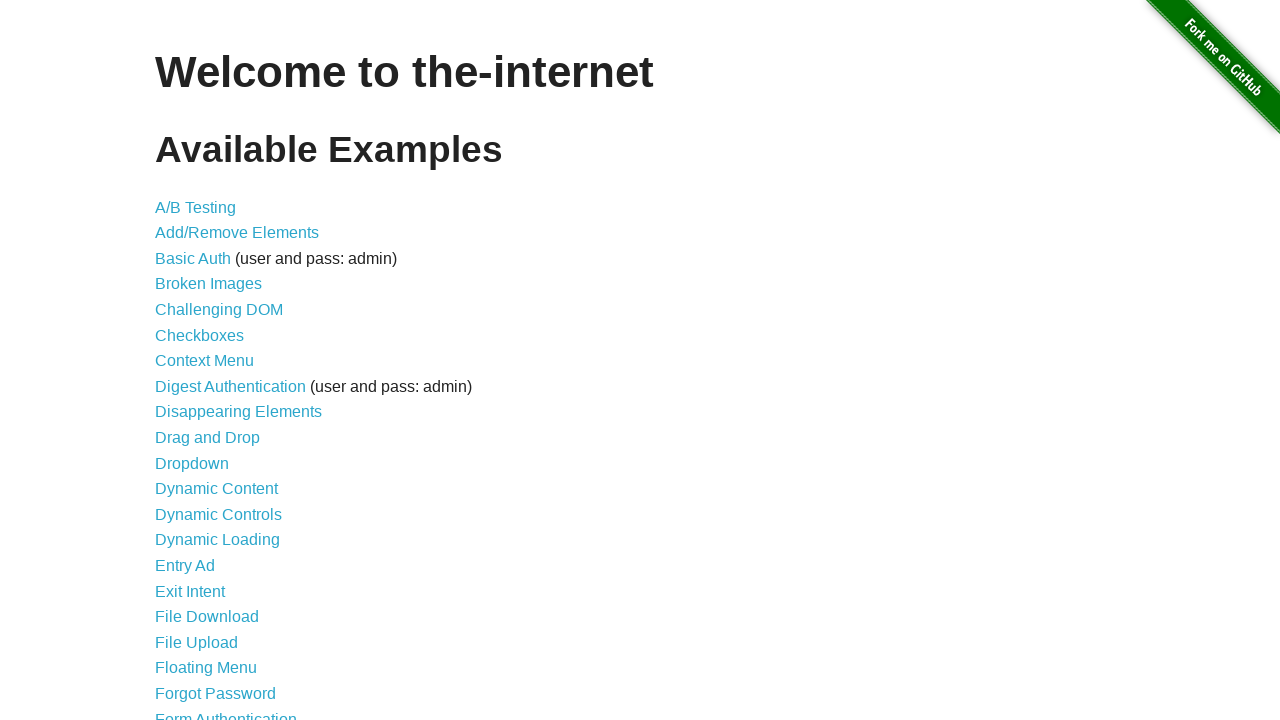

Clicked on Nested Frames link at (210, 395) on xpath=//a[contains(text(), 'Nested Frames')]
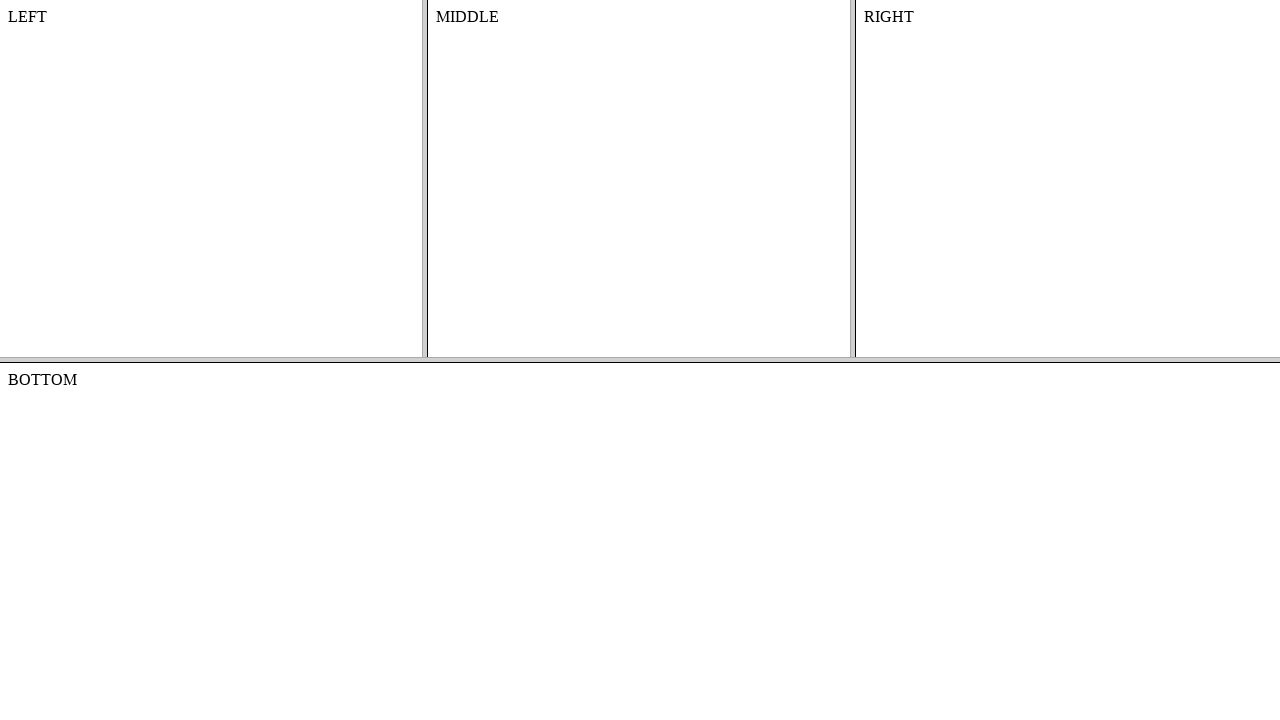

Located top frame
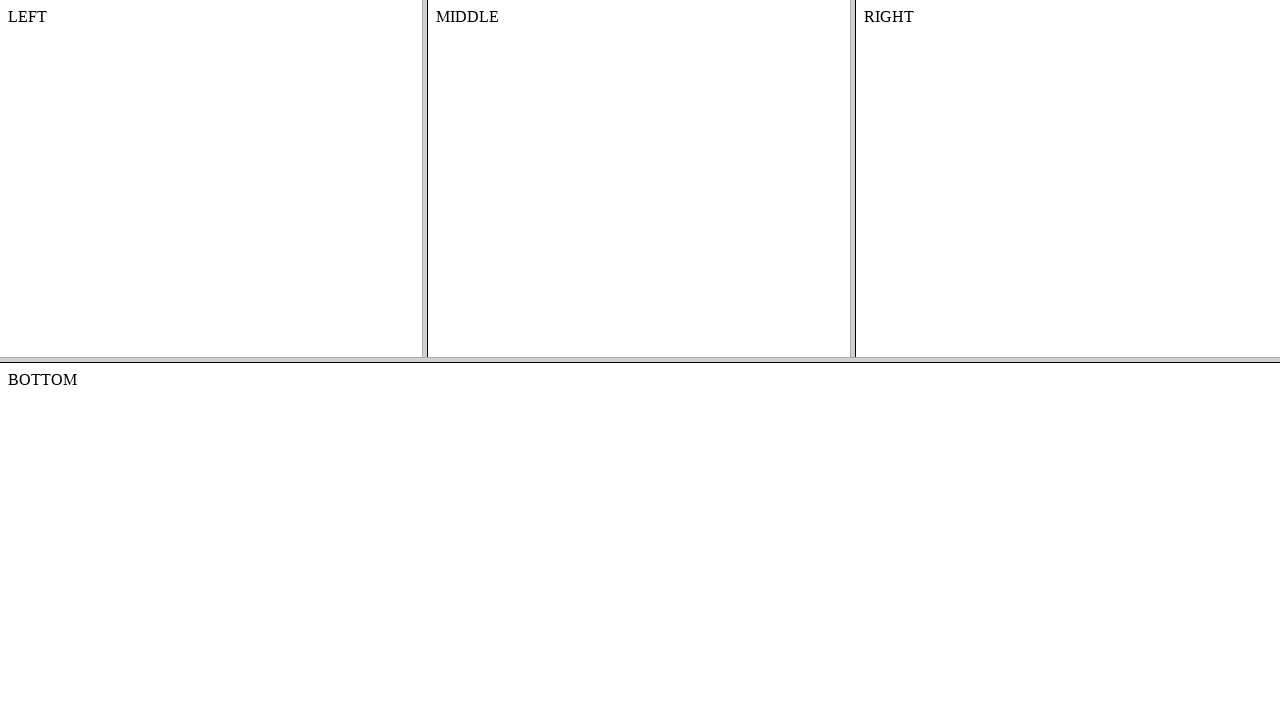

Located middle frame within top frame
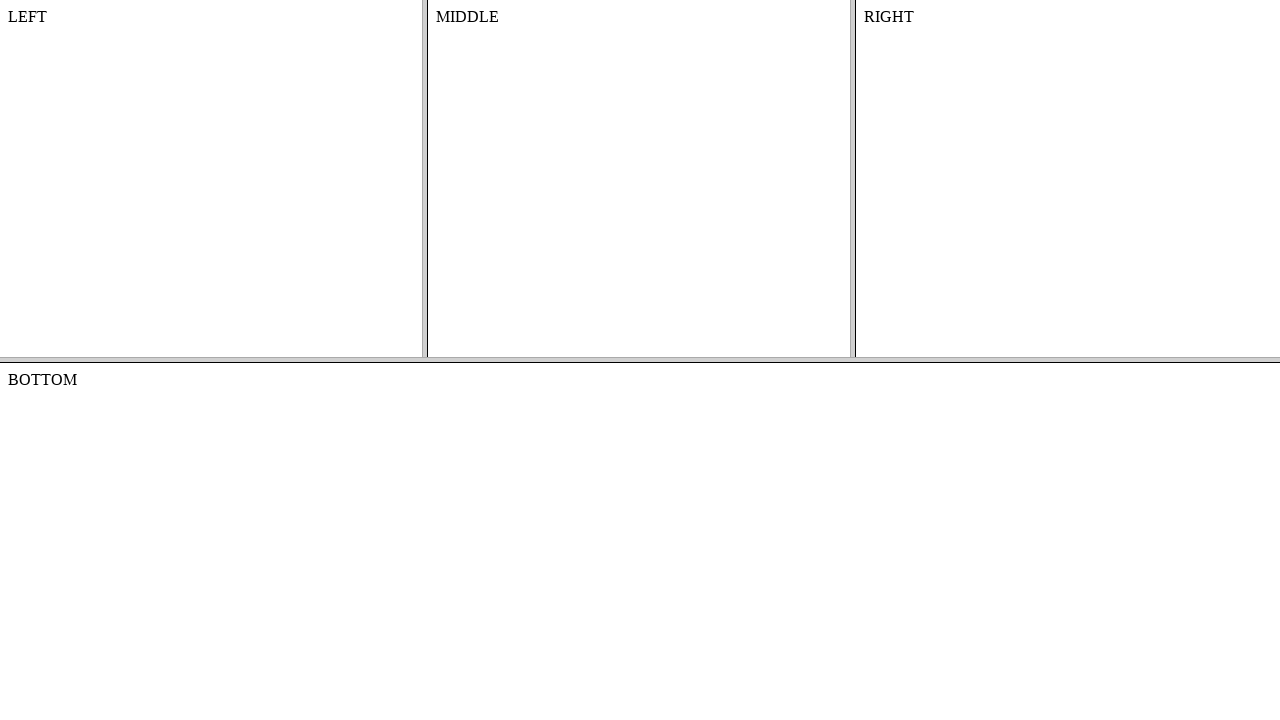

Retrieved text content from middle frame
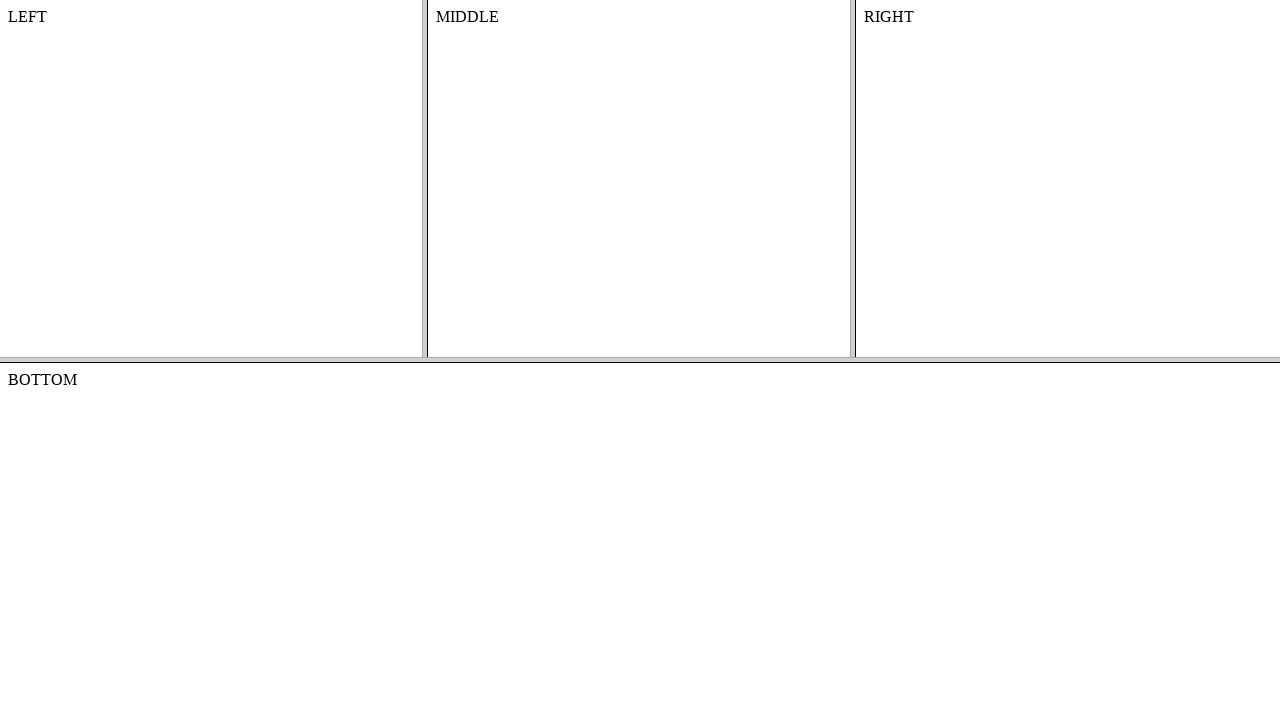

Located left frame within top frame
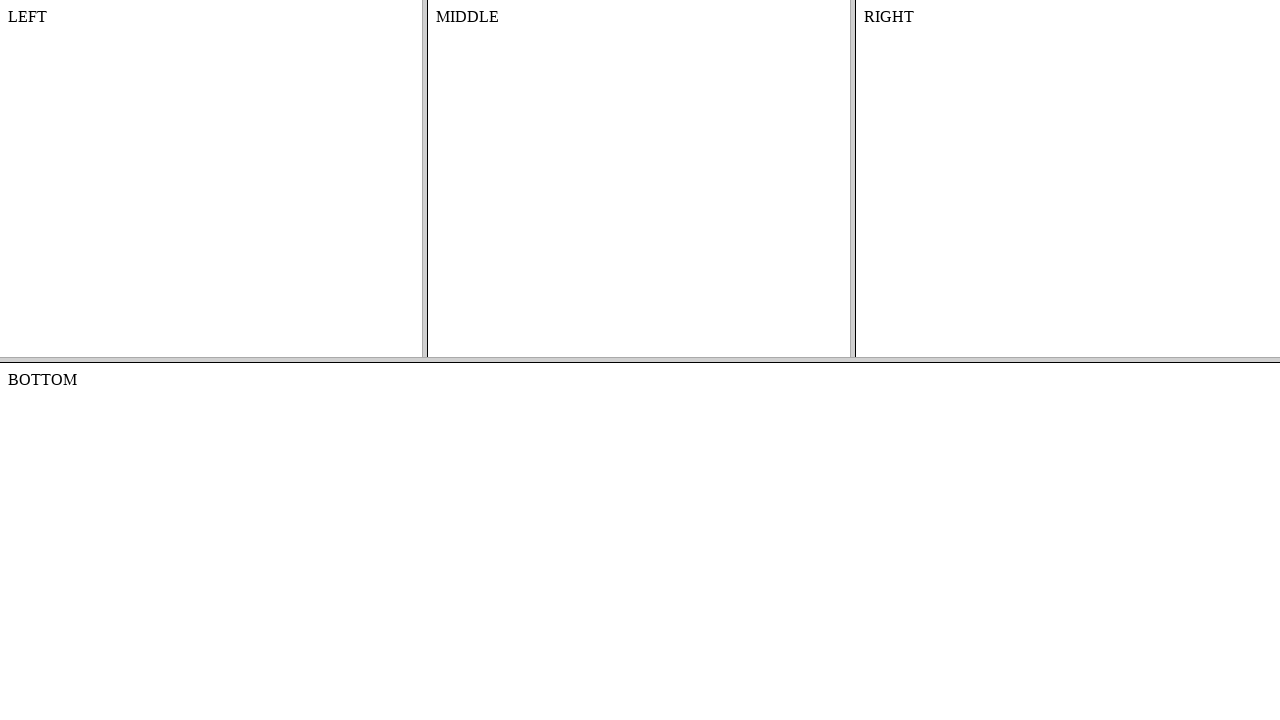

Retrieved text content from left frame
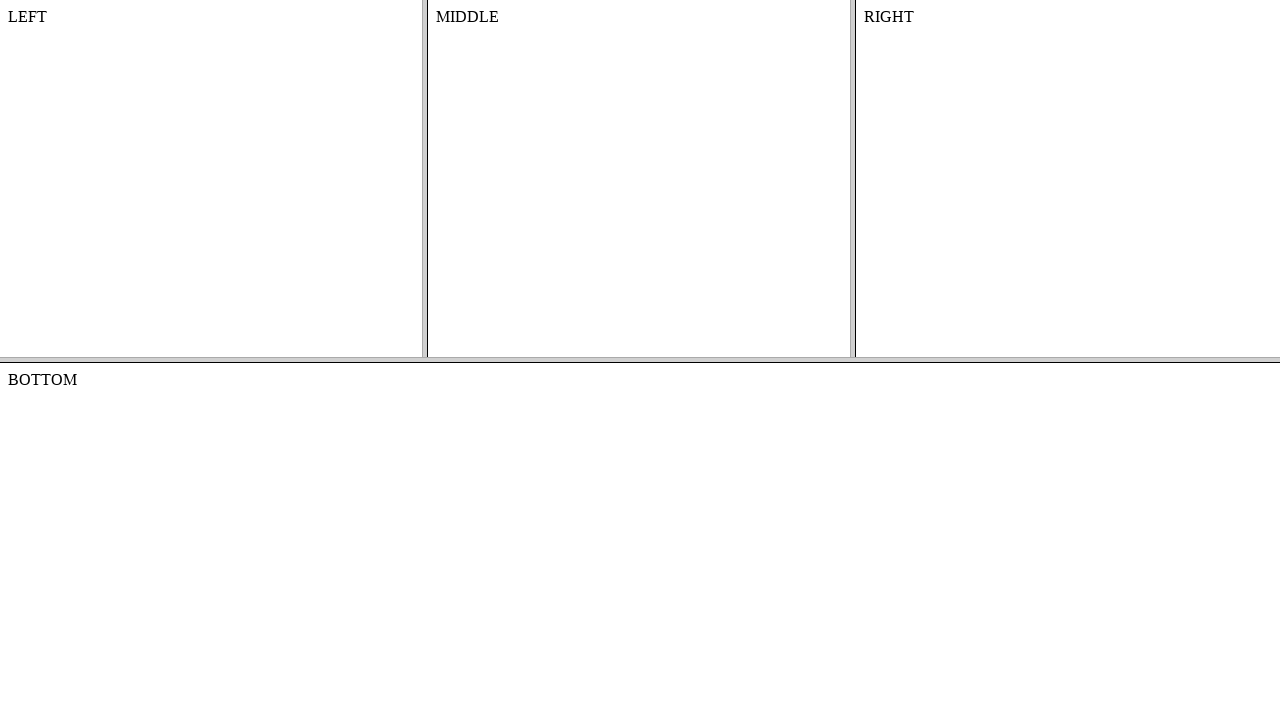

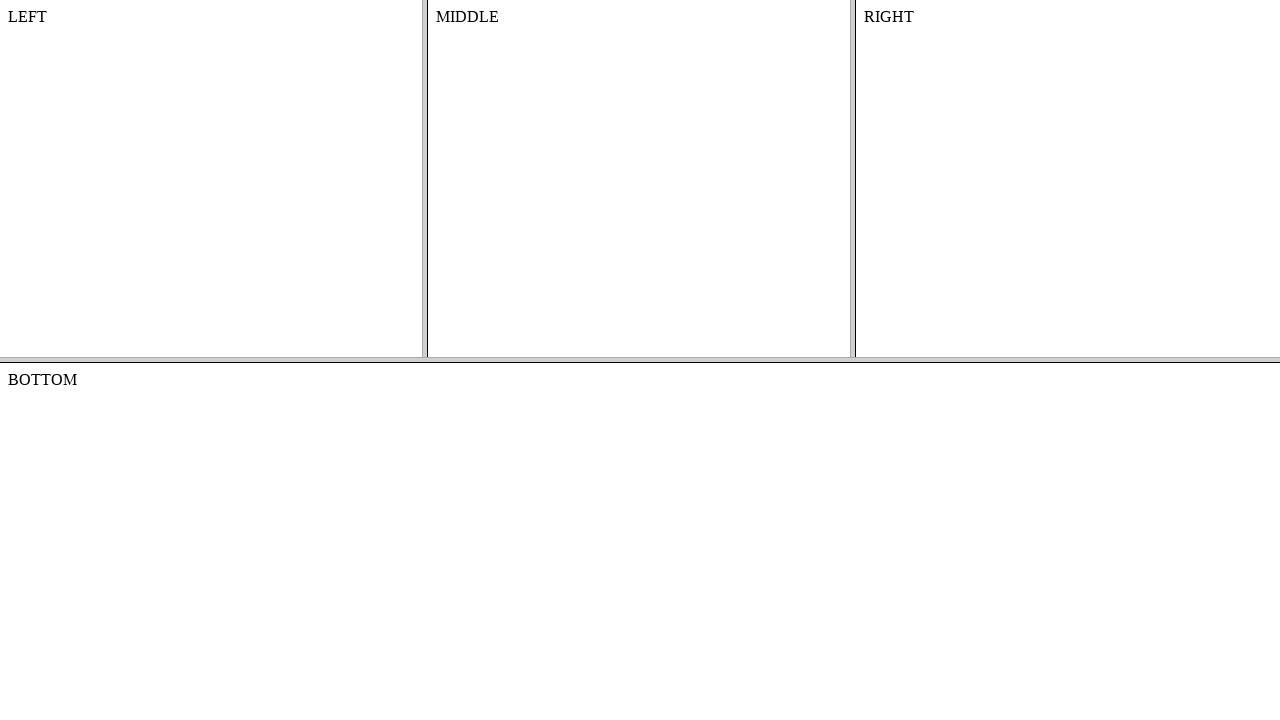